Tests right-click (context menu) functionality by right-clicking an element and verifying the context menu appears

Starting URL: https://swisnl.github.io/jQuery-contextMenu/demo.html

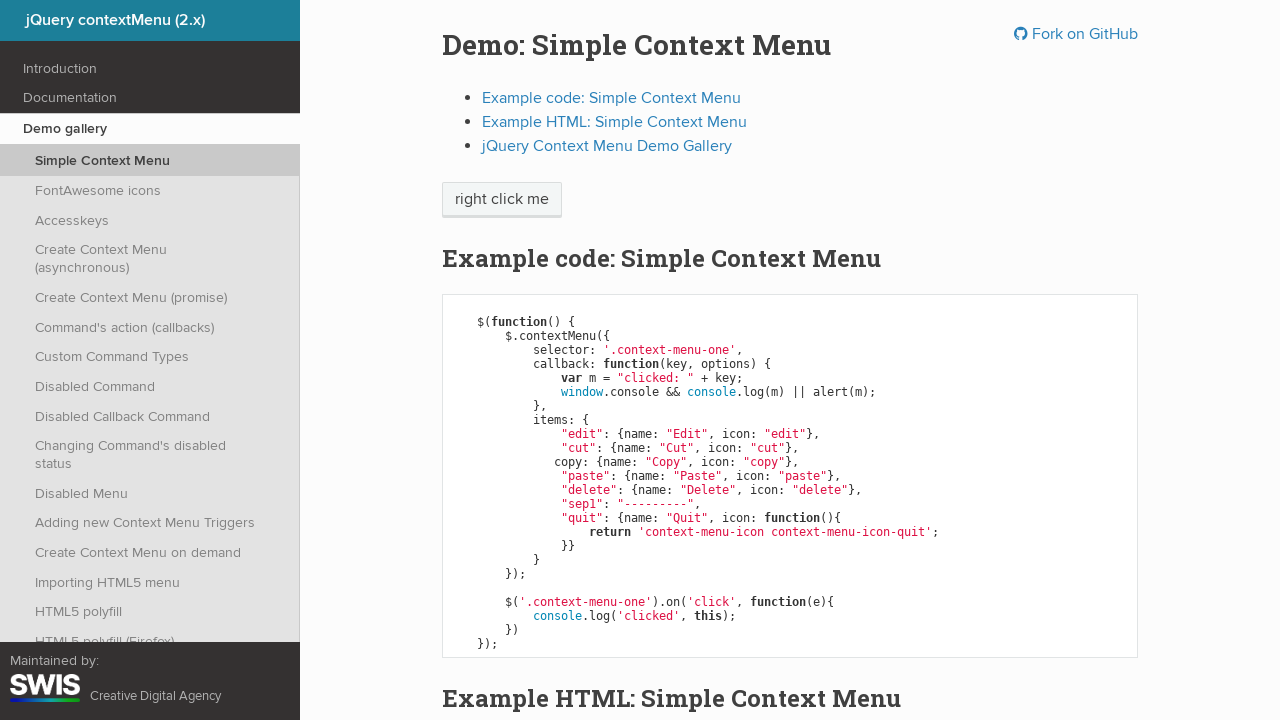

Right-clicked on context menu trigger element at (502, 200) on .context-menu-one >> nth=0
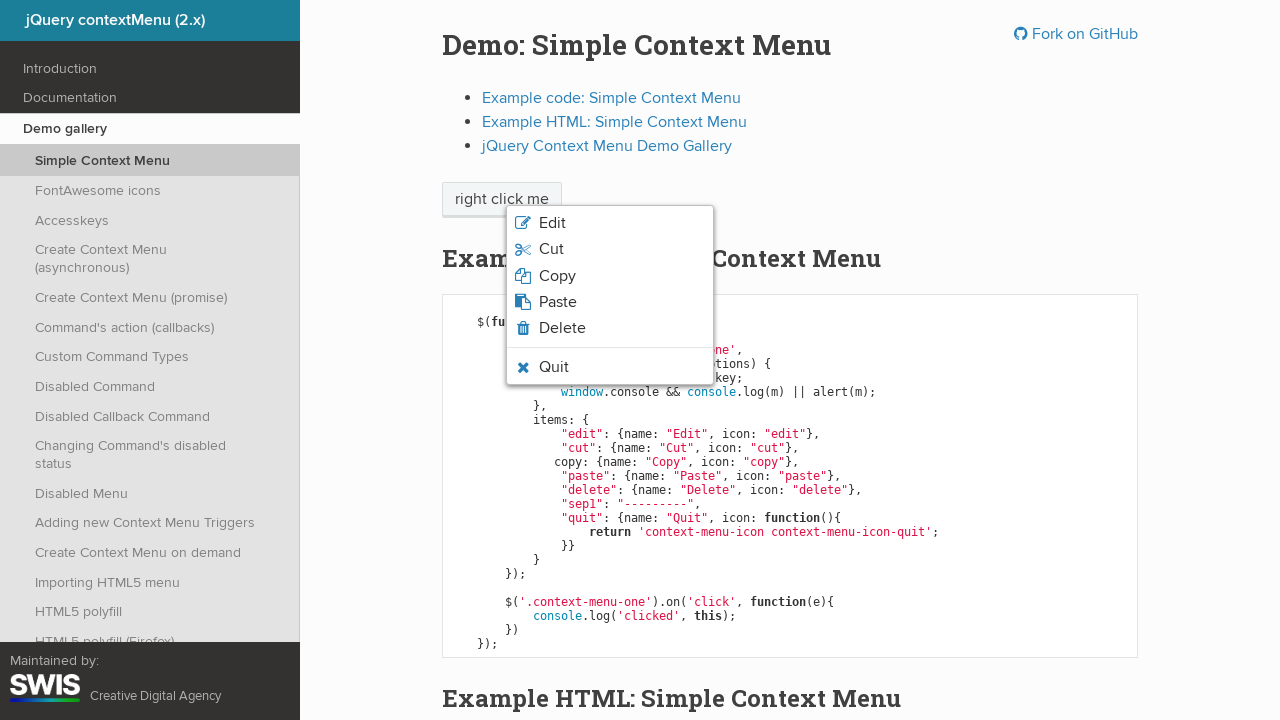

Context menu cut option appeared and is visible
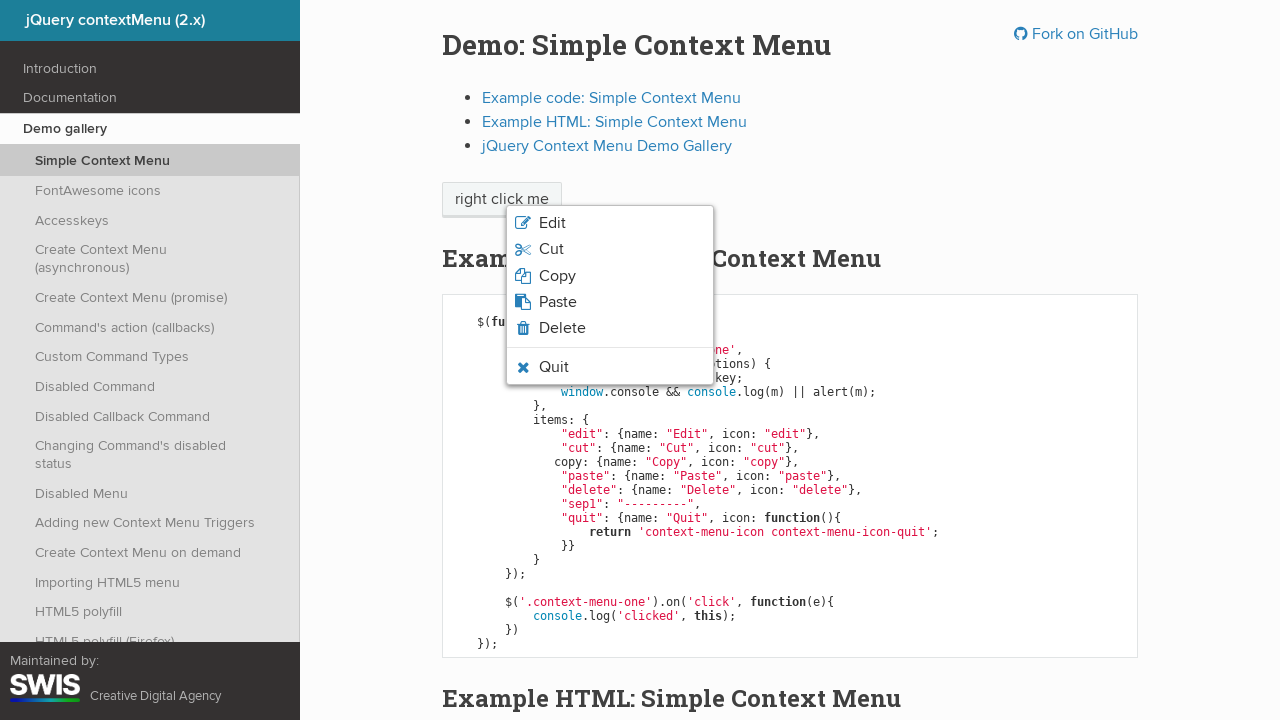

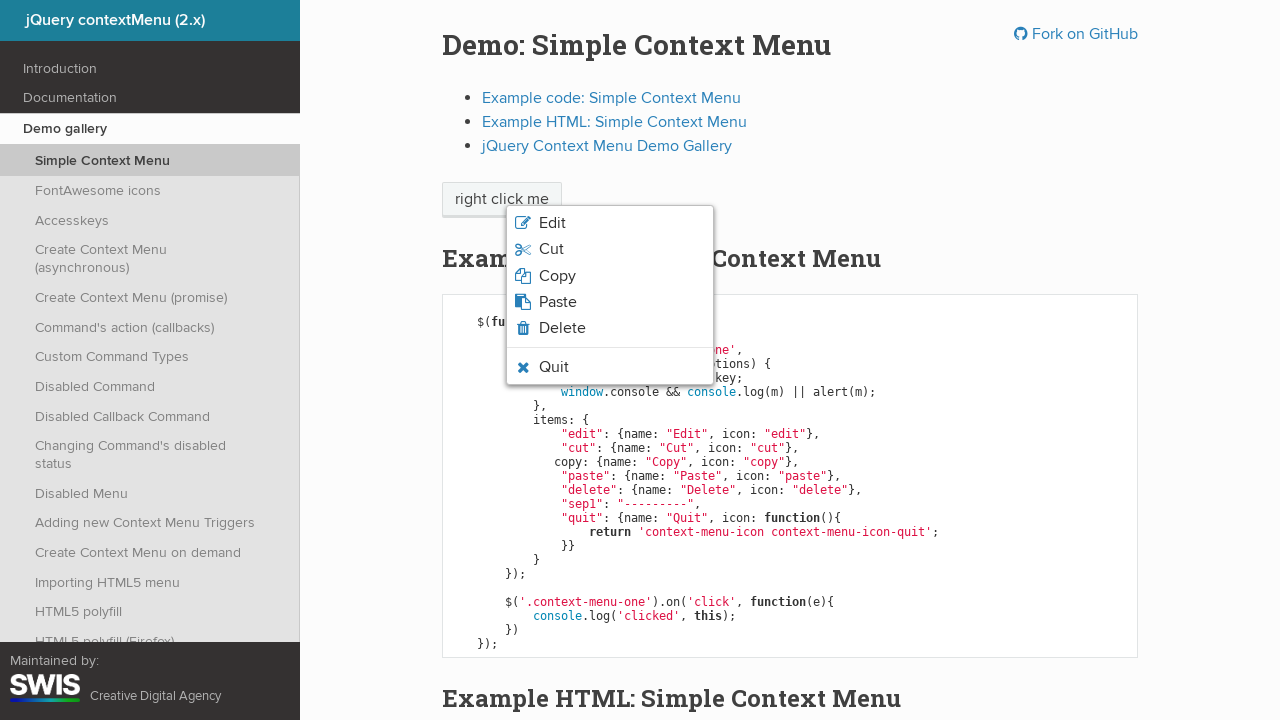